Tests the default state of radio buttons and a submit button on a math page, verifying that the "people" radio is selected by default, "robots" radio is not selected, and the submit button becomes disabled after a timeout.

Starting URL: http://suninjuly.github.io/math.html

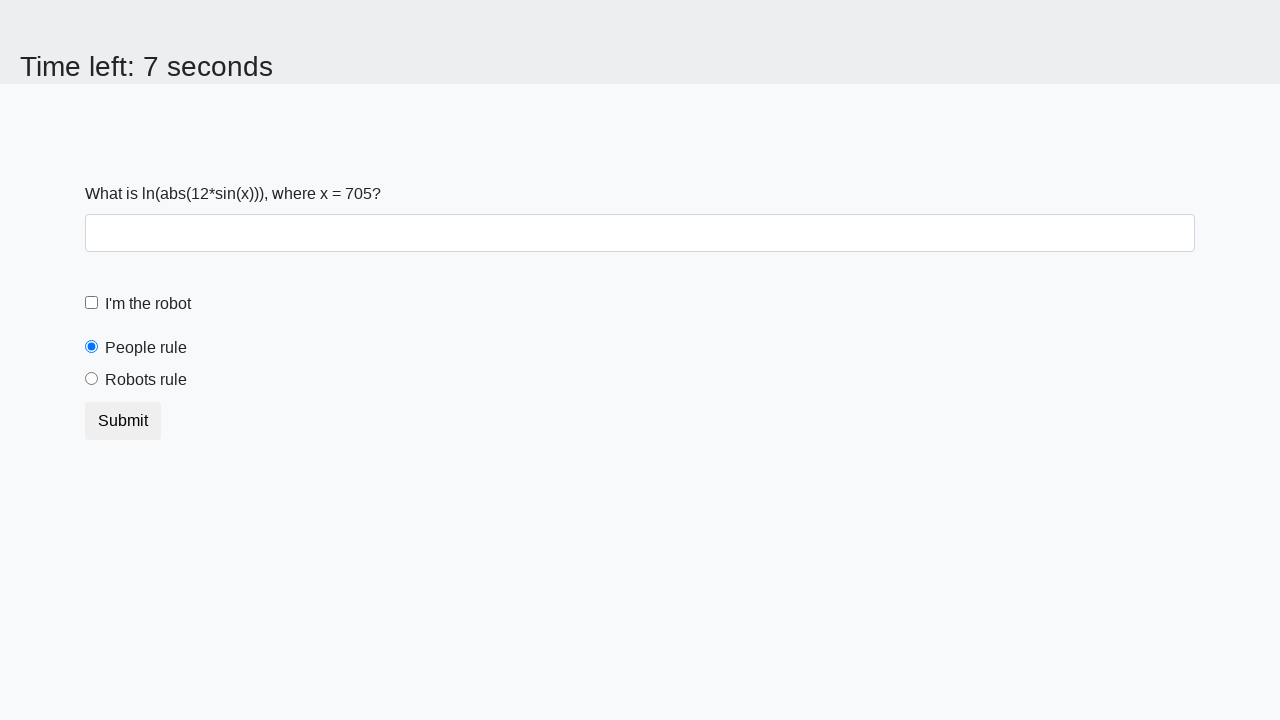

Navigated to math page
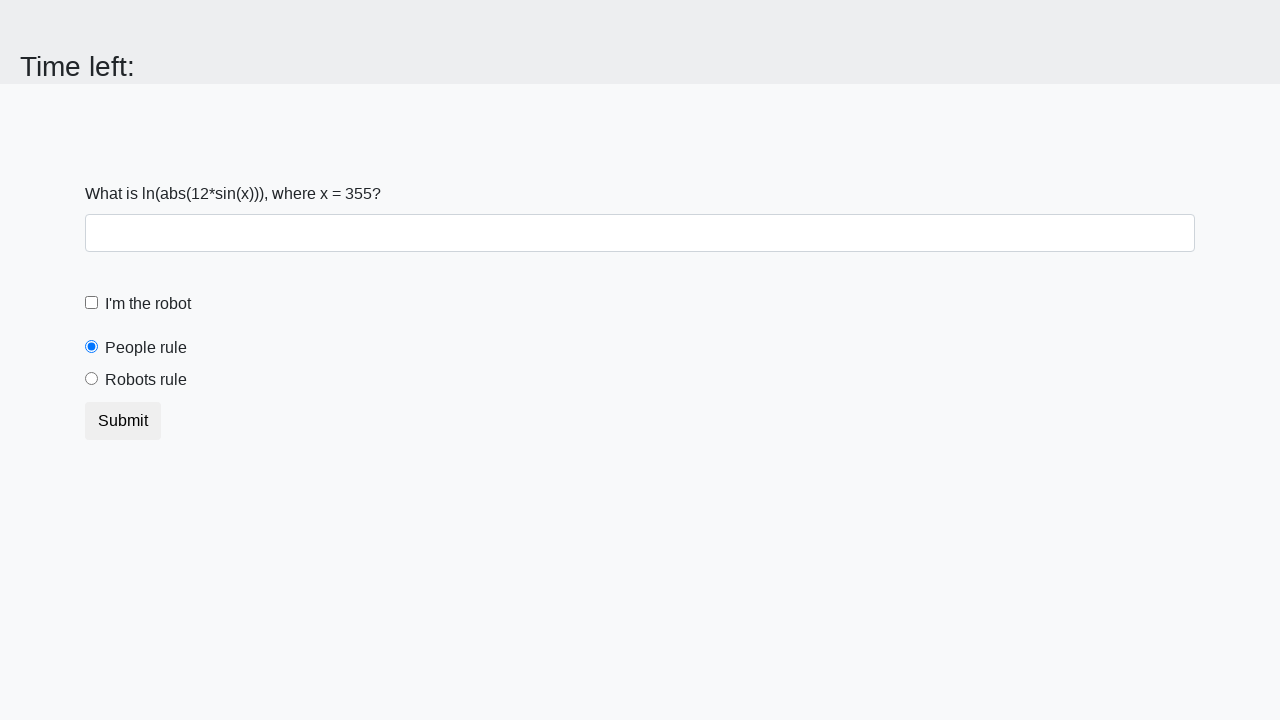

Verified that 'people' radio button is selected by default
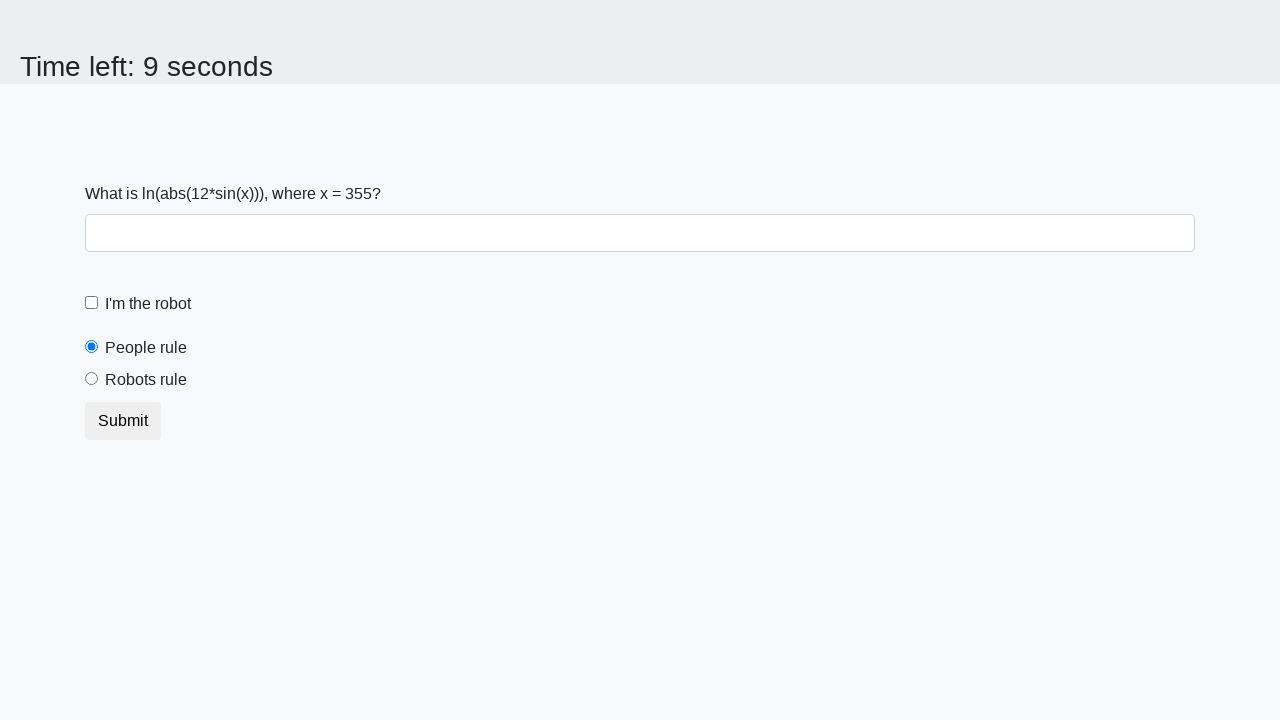

Verified that 'robots' radio button is not selected
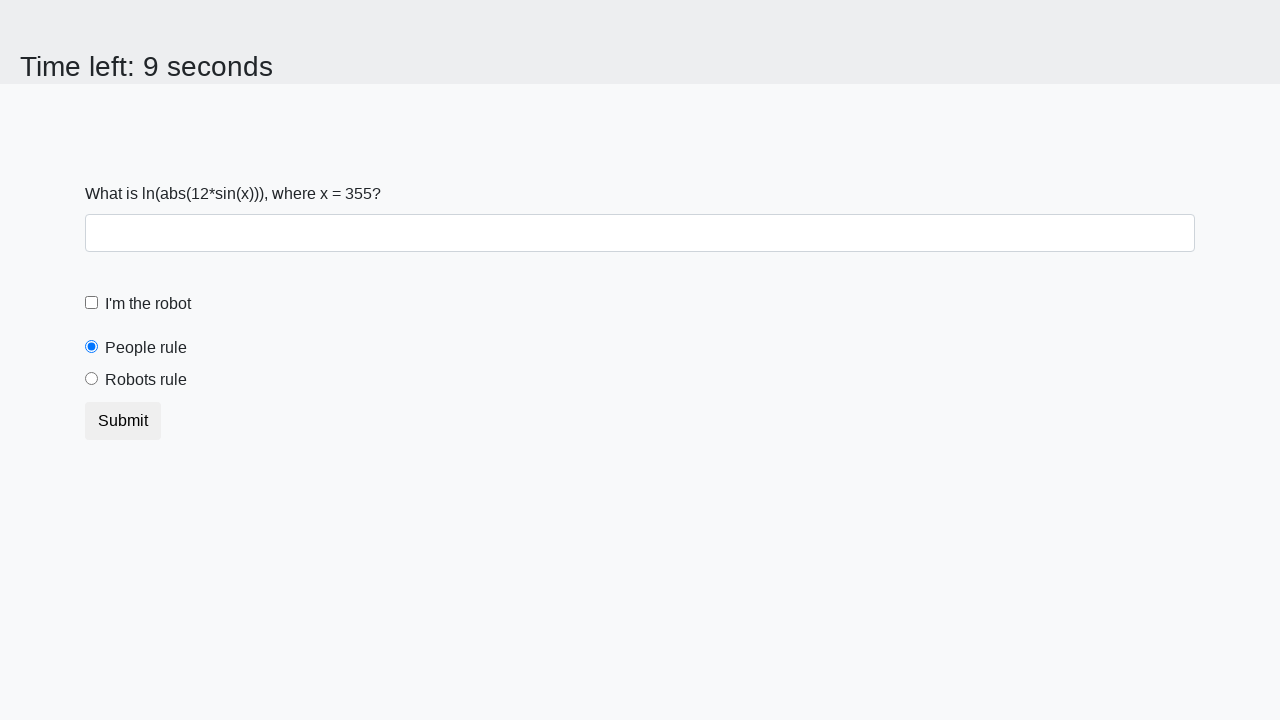

Verified that submit button is not disabled initially
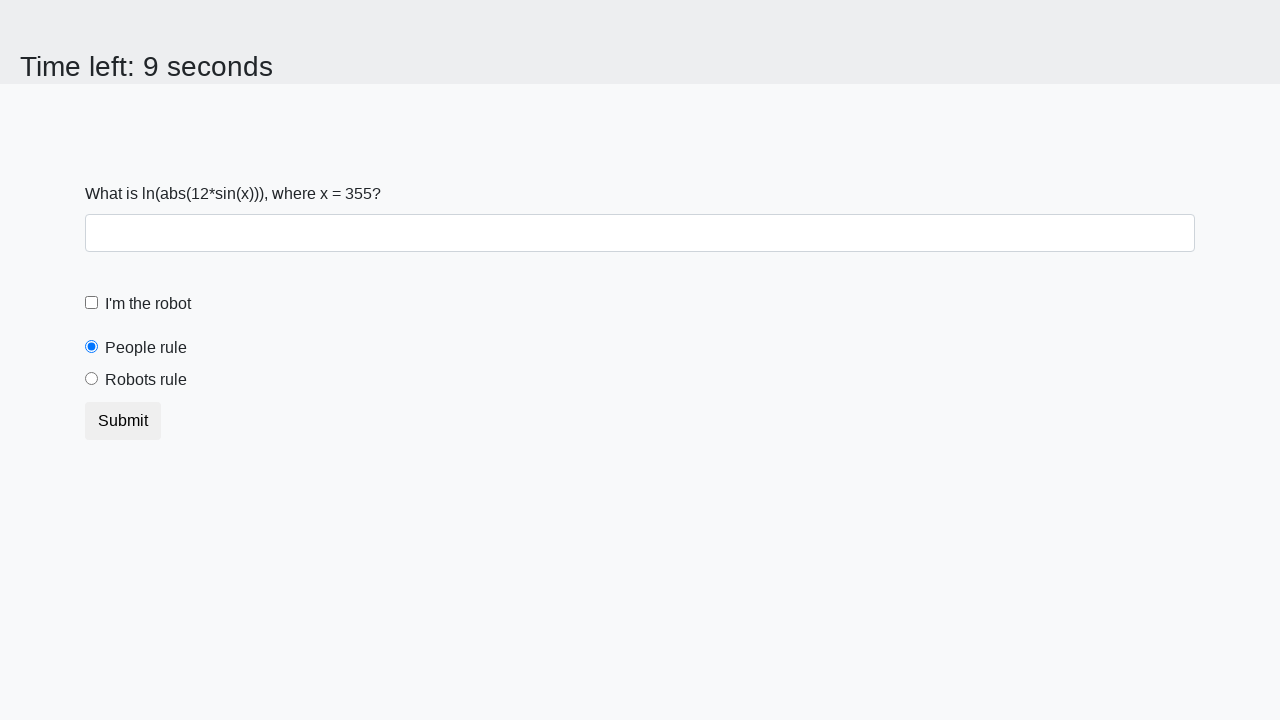

Waited 10 seconds for timeout
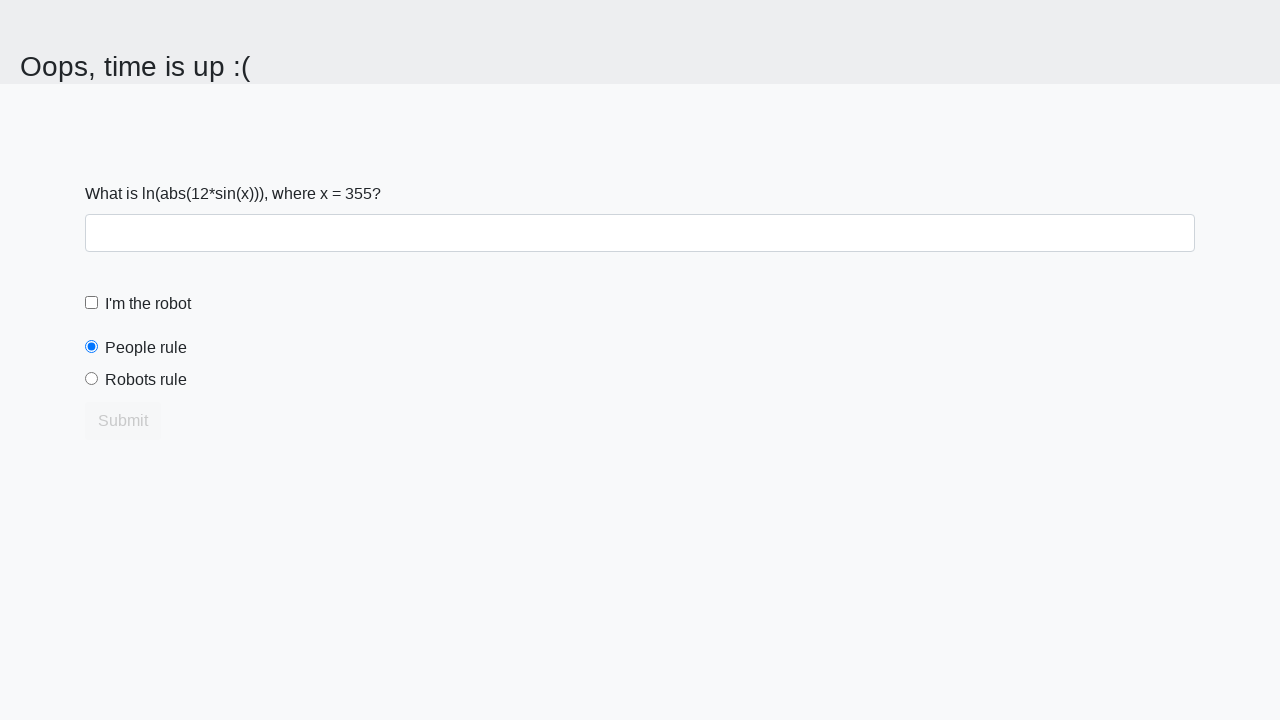

Verified that submit button is disabled after timeout
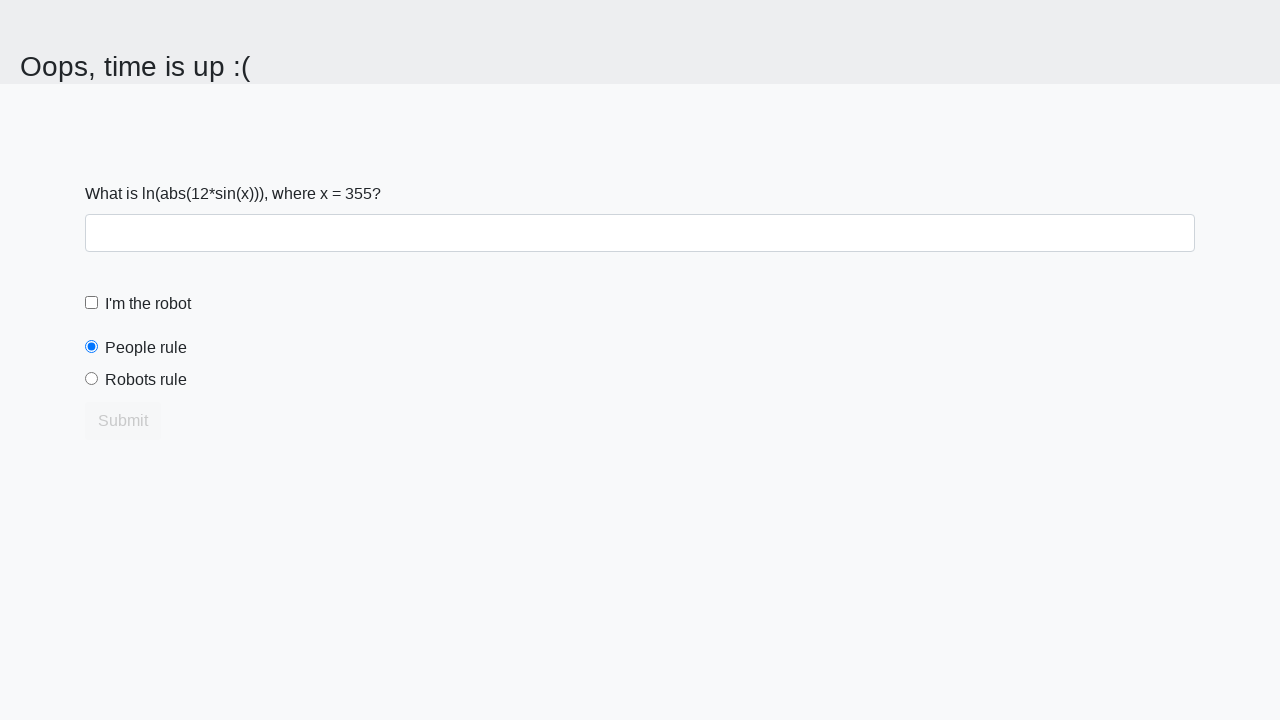

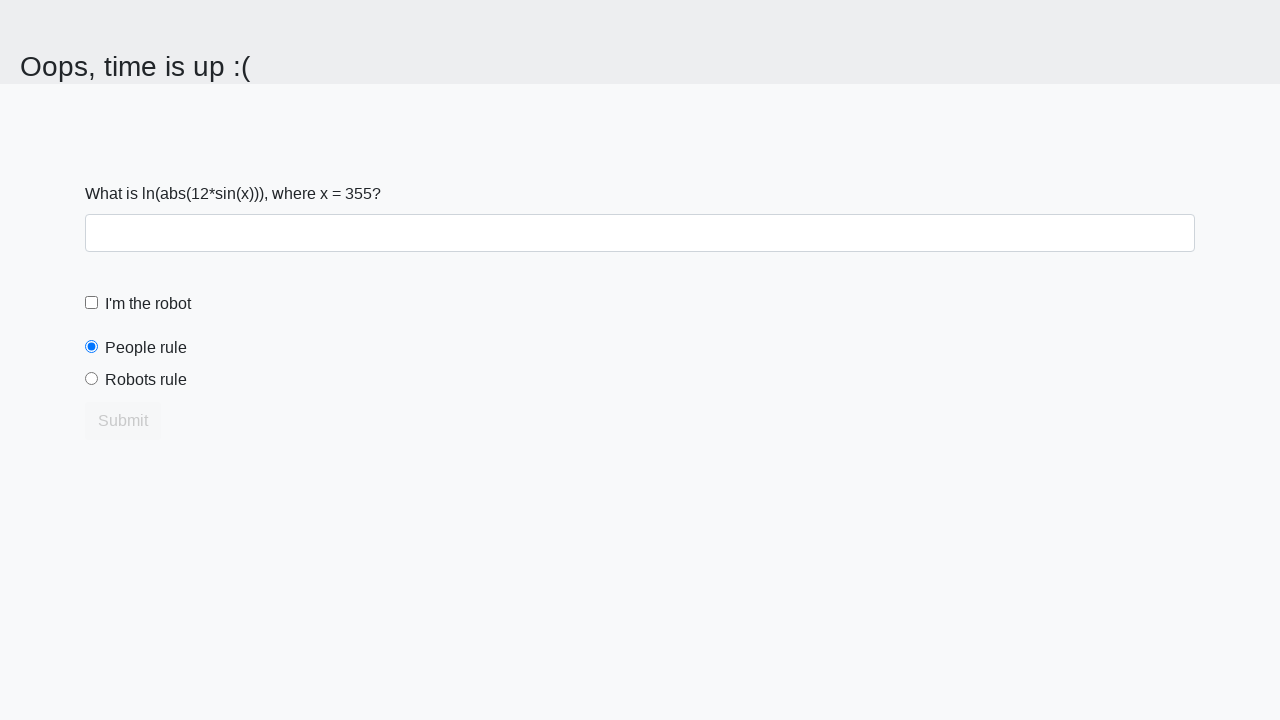